Tests dropdown selection functionality by selecting specific values from year, month, day, and state dropdown menus on a test page

Starting URL: https://testcenter.techproeducation.com/index.php?page=dropdown

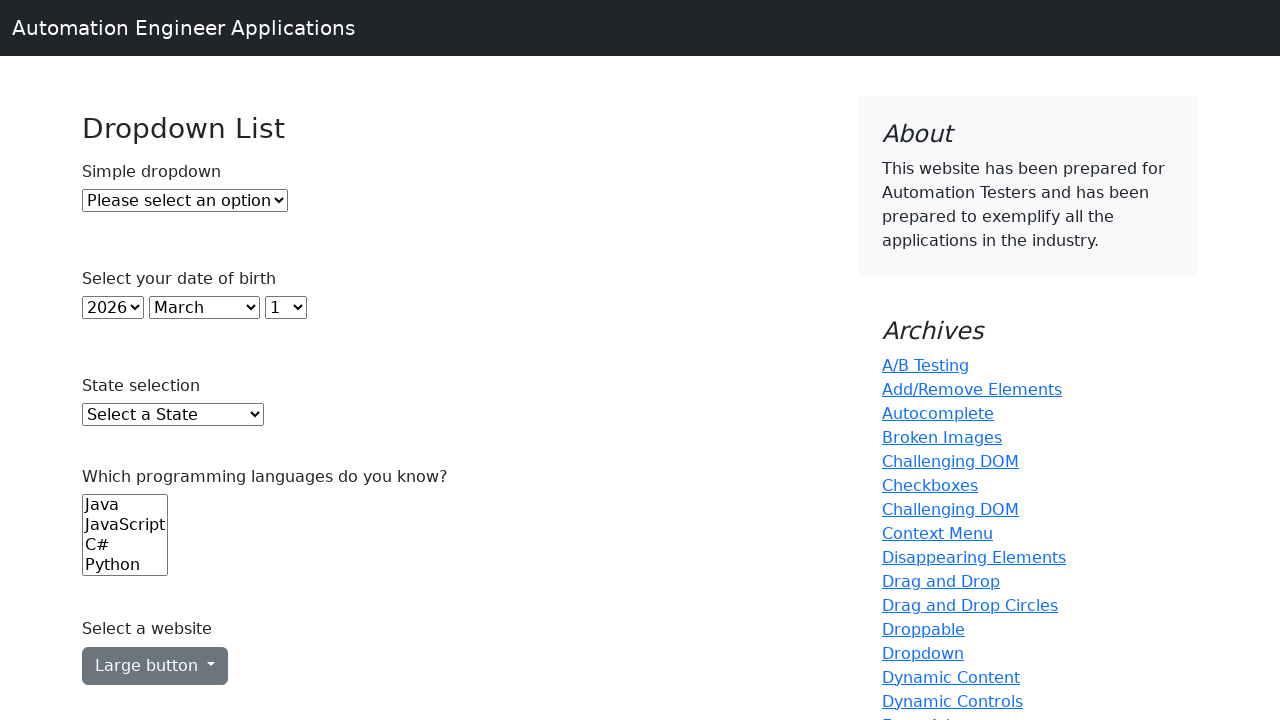

Selected year 2005 from year dropdown on select#year
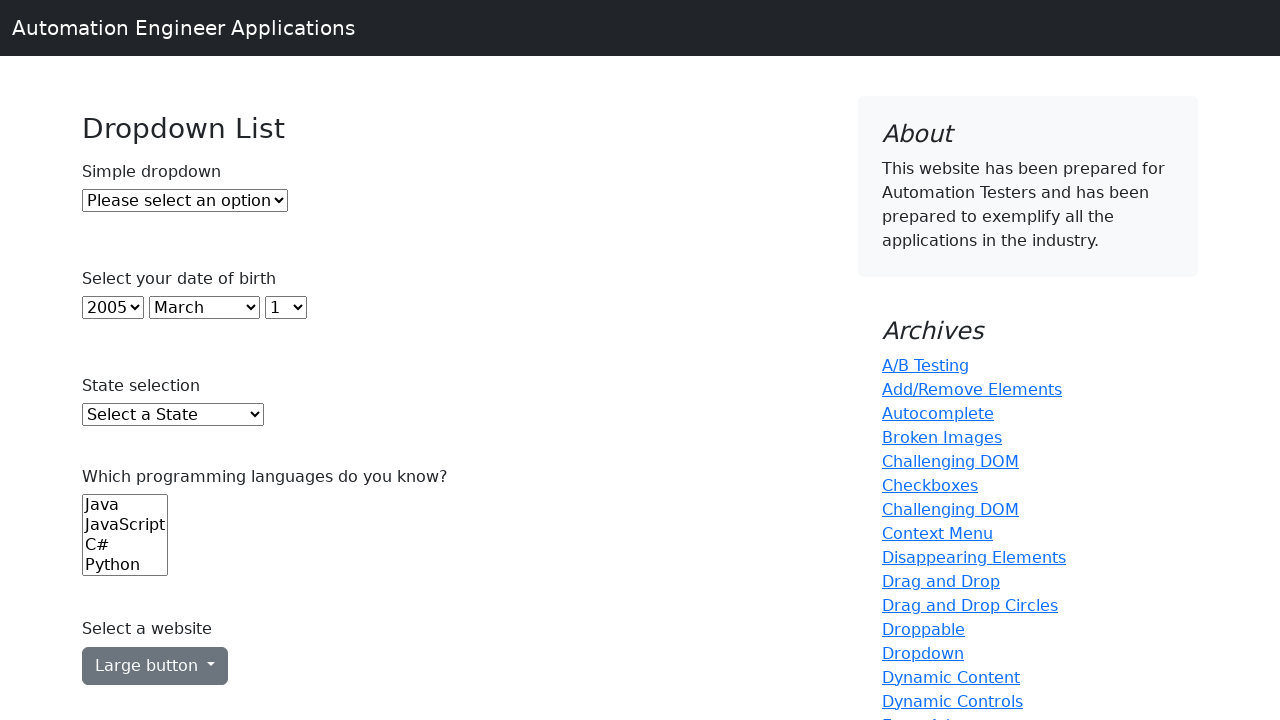

Selected November from month dropdown on select#month
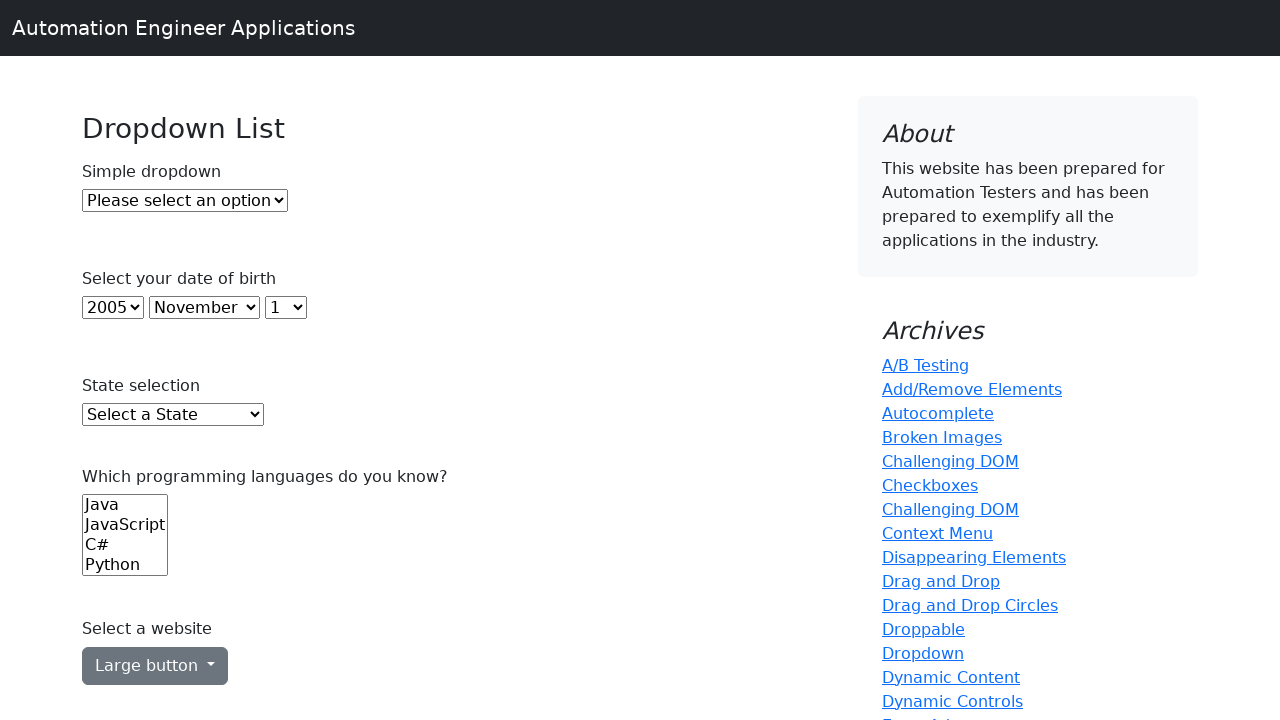

Selected day 10 from day dropdown on select#day
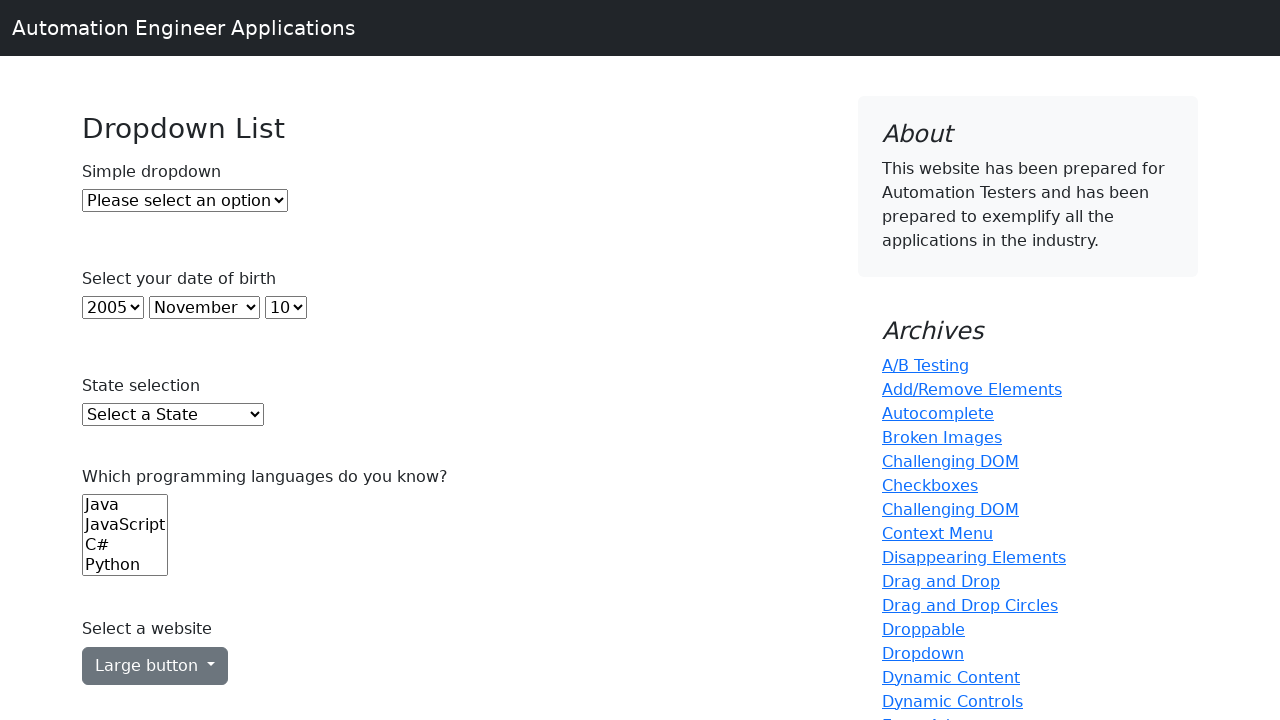

Selected Texas from state dropdown on select#state
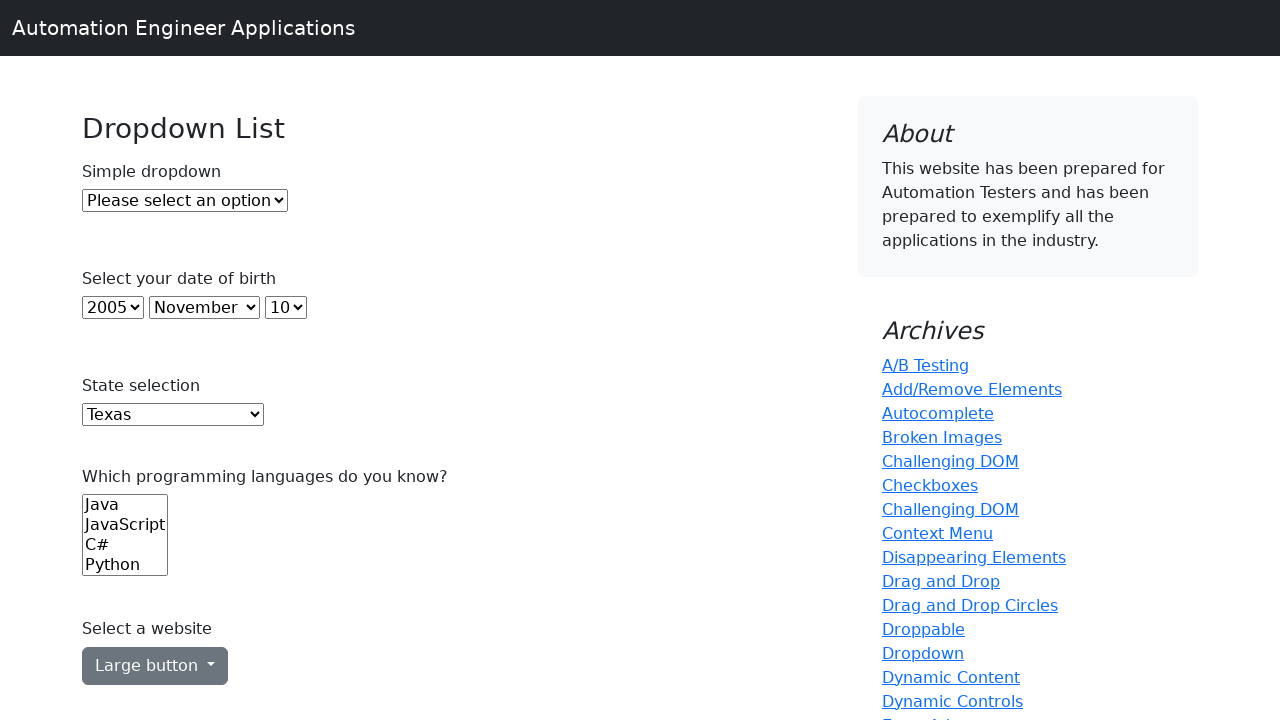

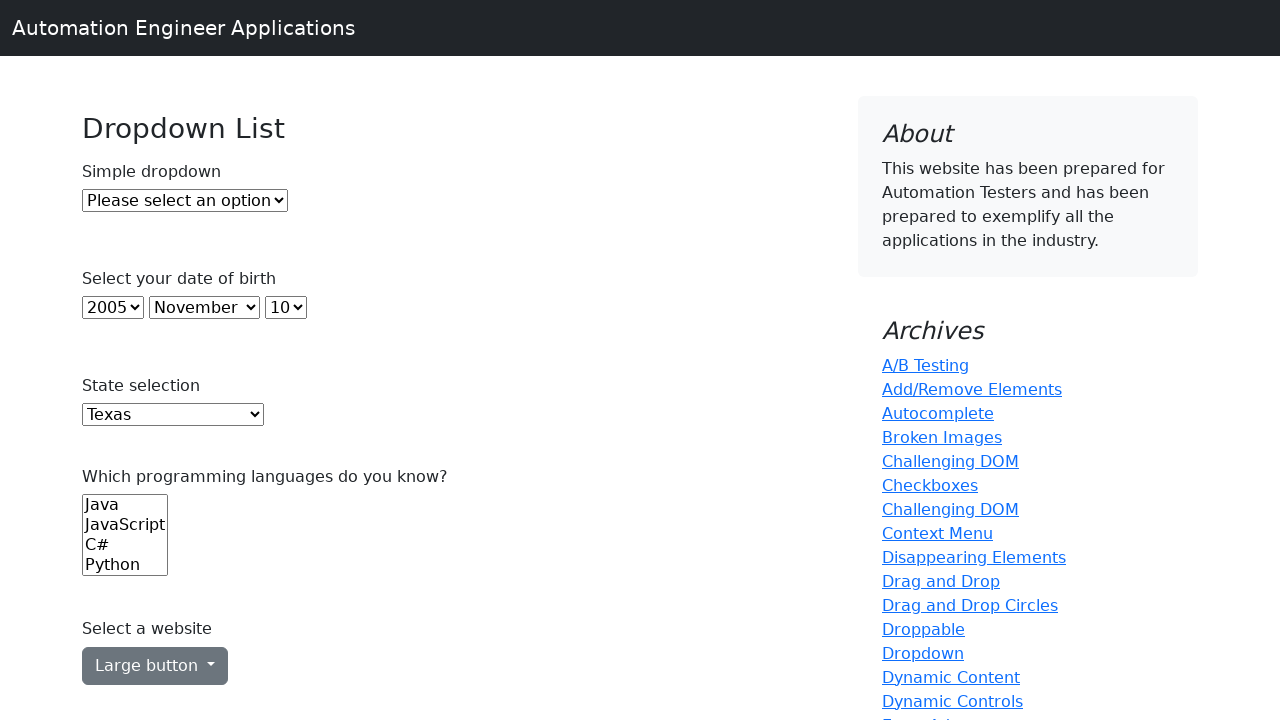